Navigates to the MTS Belarus website homepage and waits for the page to load

Starting URL: https://www.mts.by/

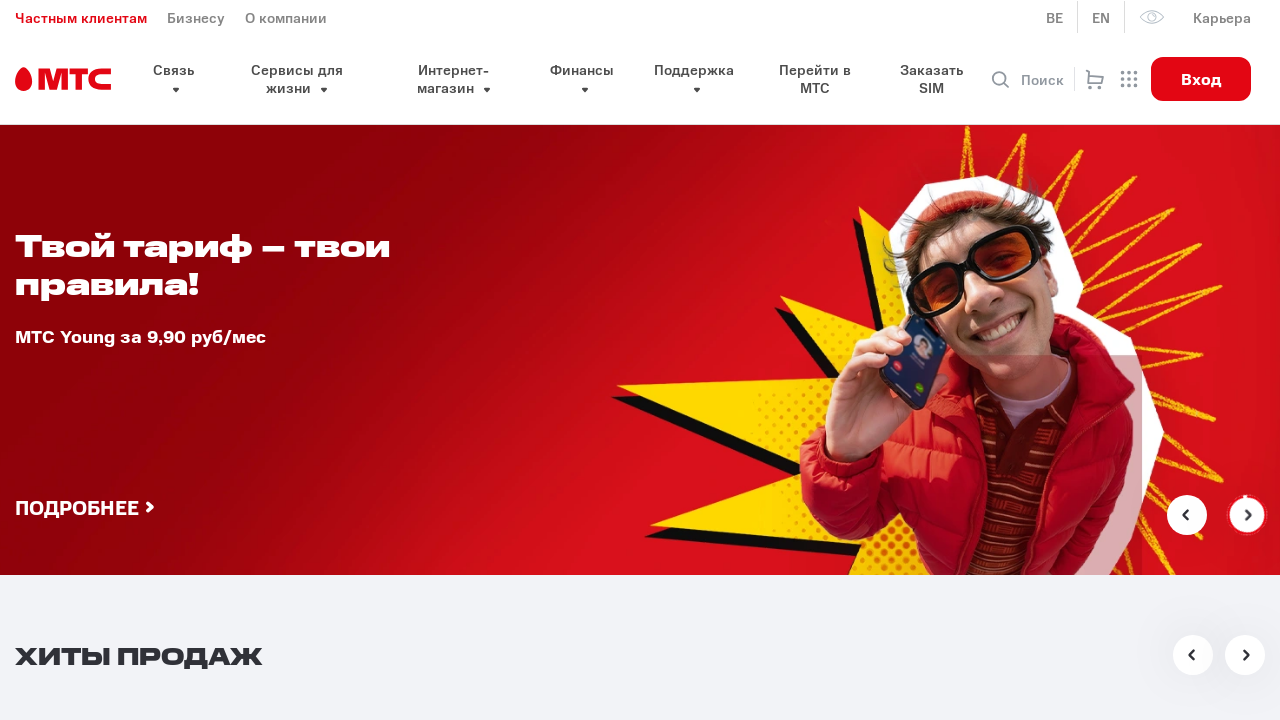

Navigated to MTS Belarus homepage
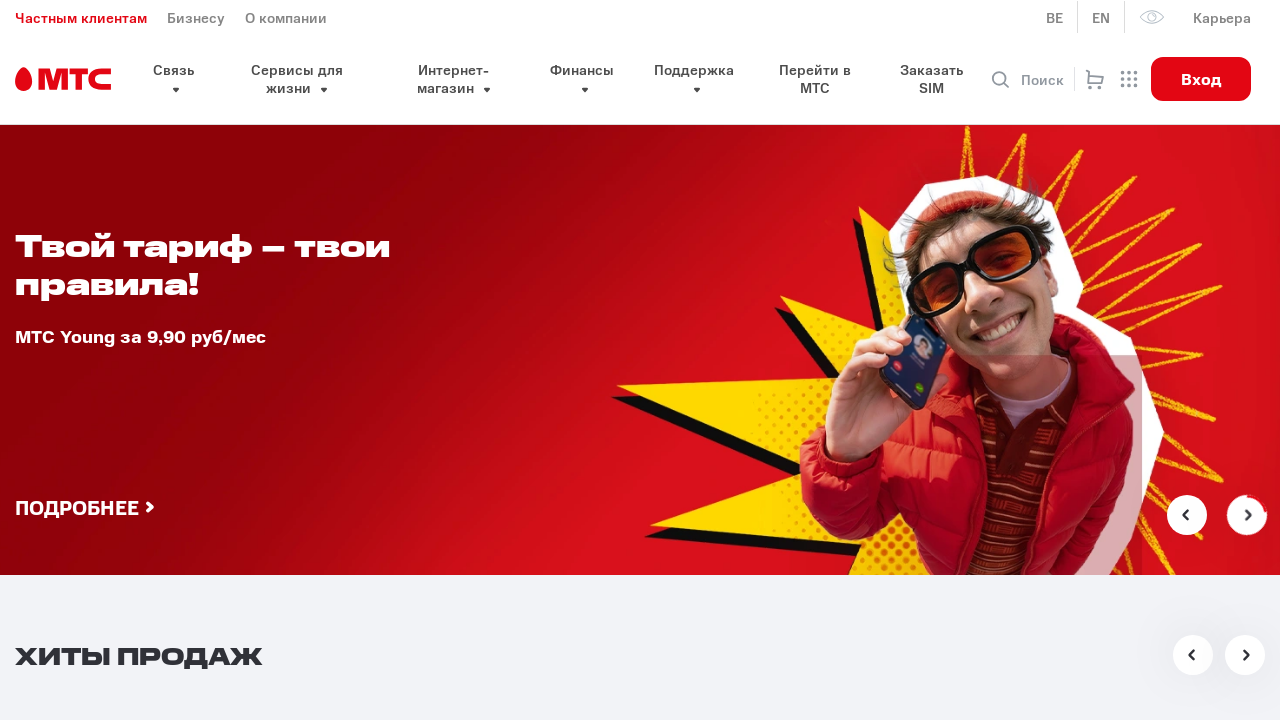

Page DOM content fully loaded
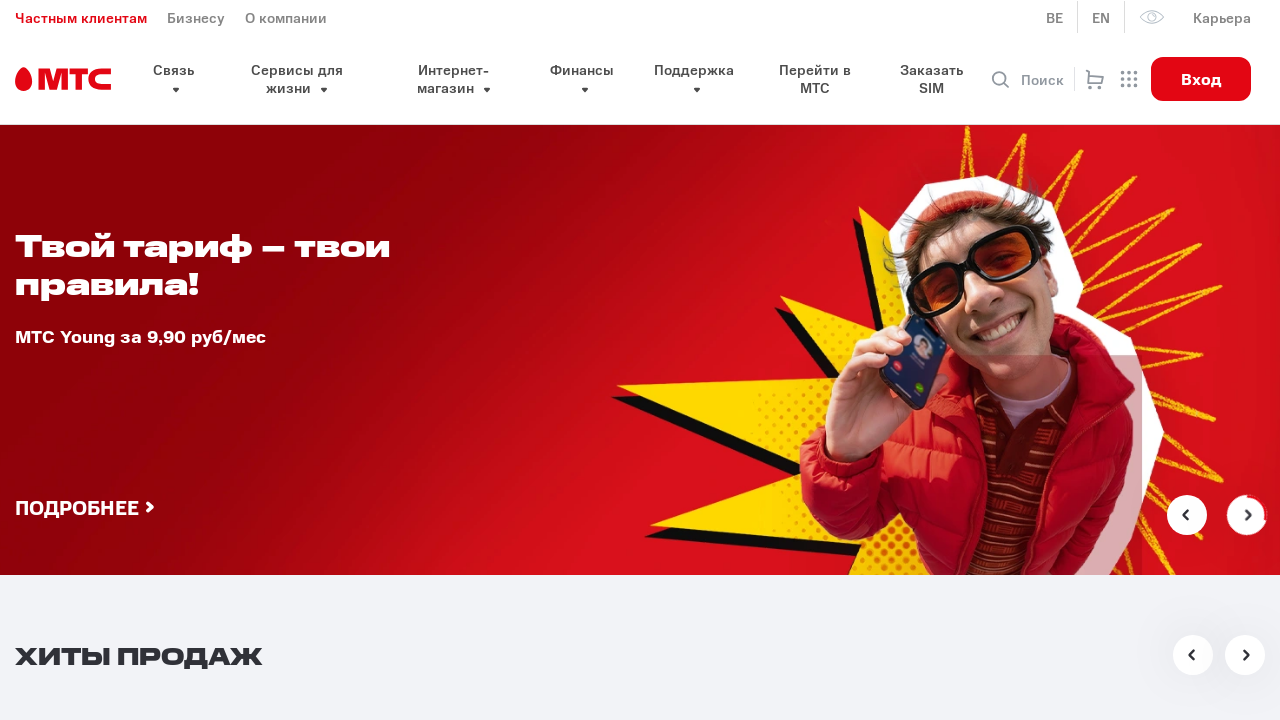

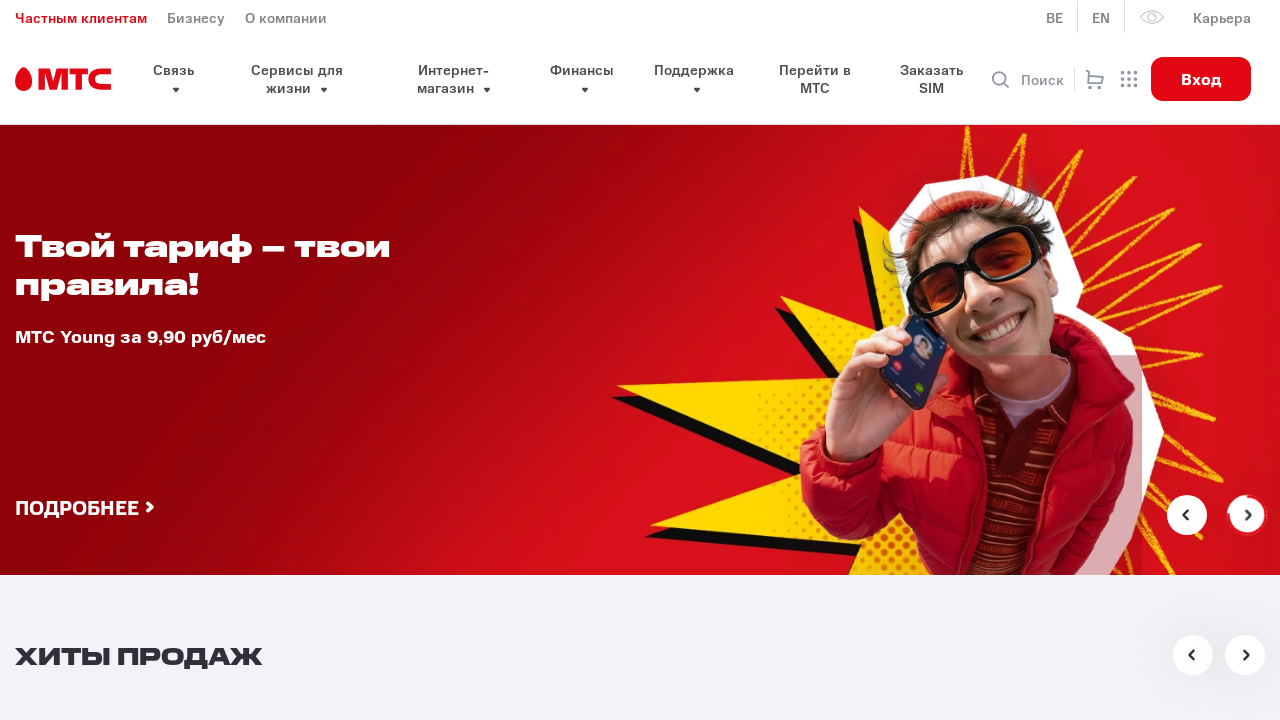